Tests auto-suggestive dropdown functionality by typing "IND" and selecting "India" from the suggestions

Starting URL: https://rahulshettyacademy.com/AutomationPractice/

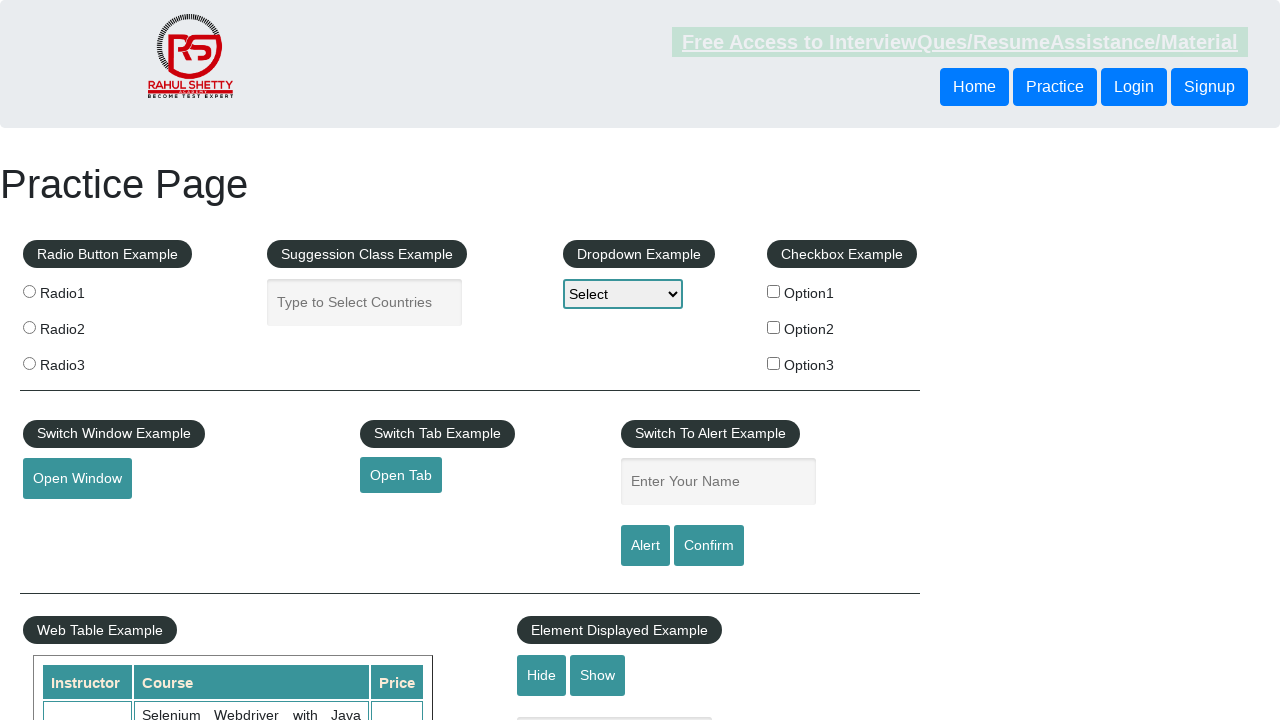

Typed 'IND' in the autocomplete field on #autocomplete
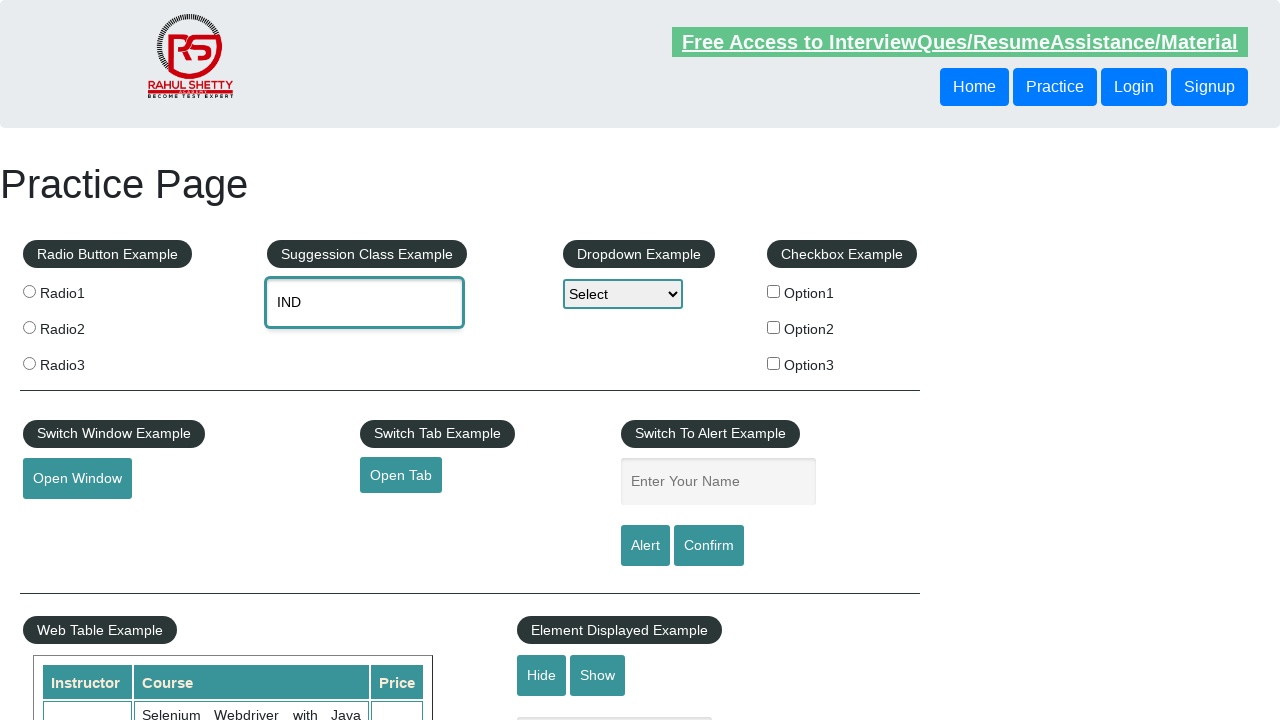

Auto-suggestive dropdown appeared with matching suggestions
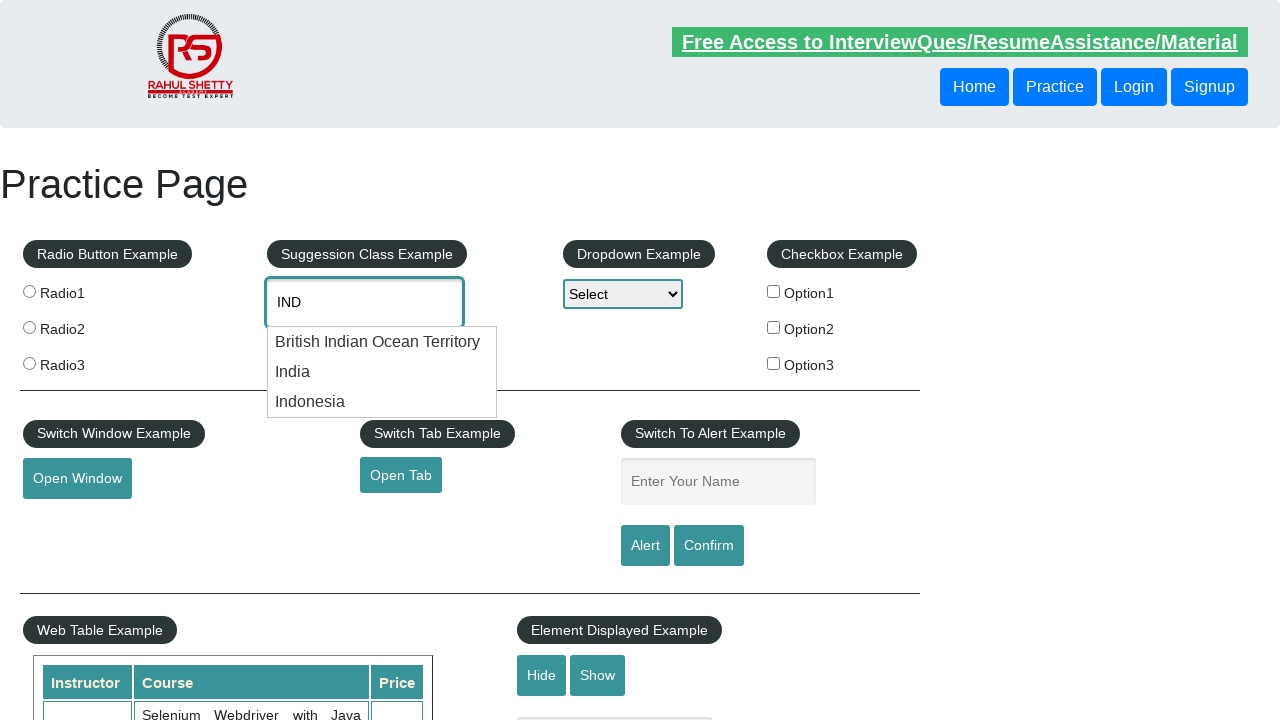

Selected 'India' from the dropdown suggestions at (382, 372) on xpath=//li[@class='ui-menu-item']/div >> nth=1
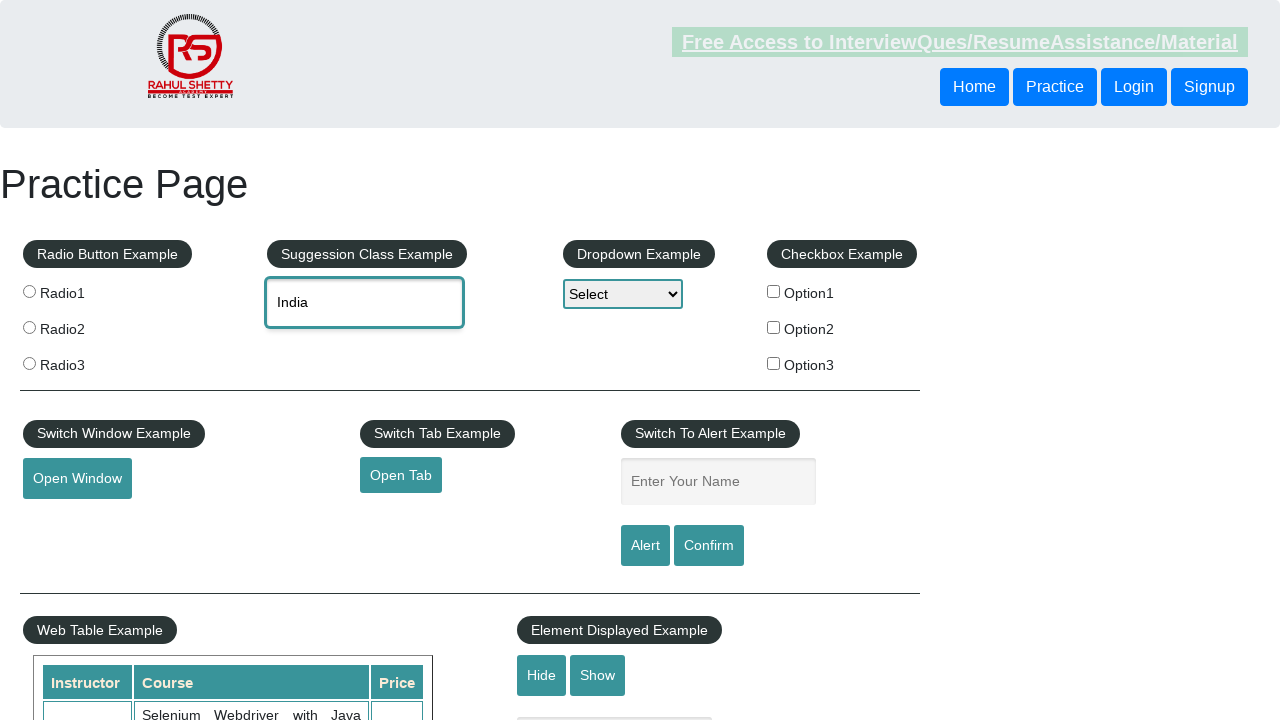

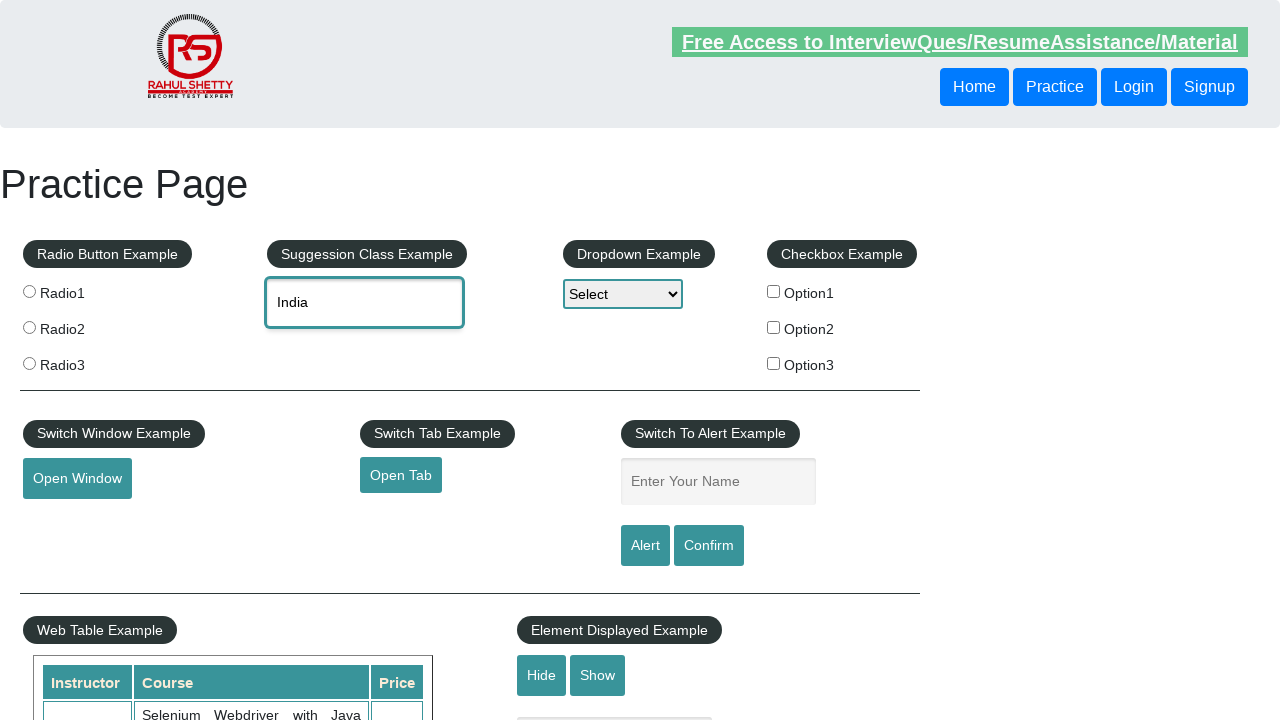